Tests multi-select dropdown functionality by selecting options using different methods (by index, by value, by visible text) and then deselecting all options.

Starting URL: http://omayo.blogspot.com/

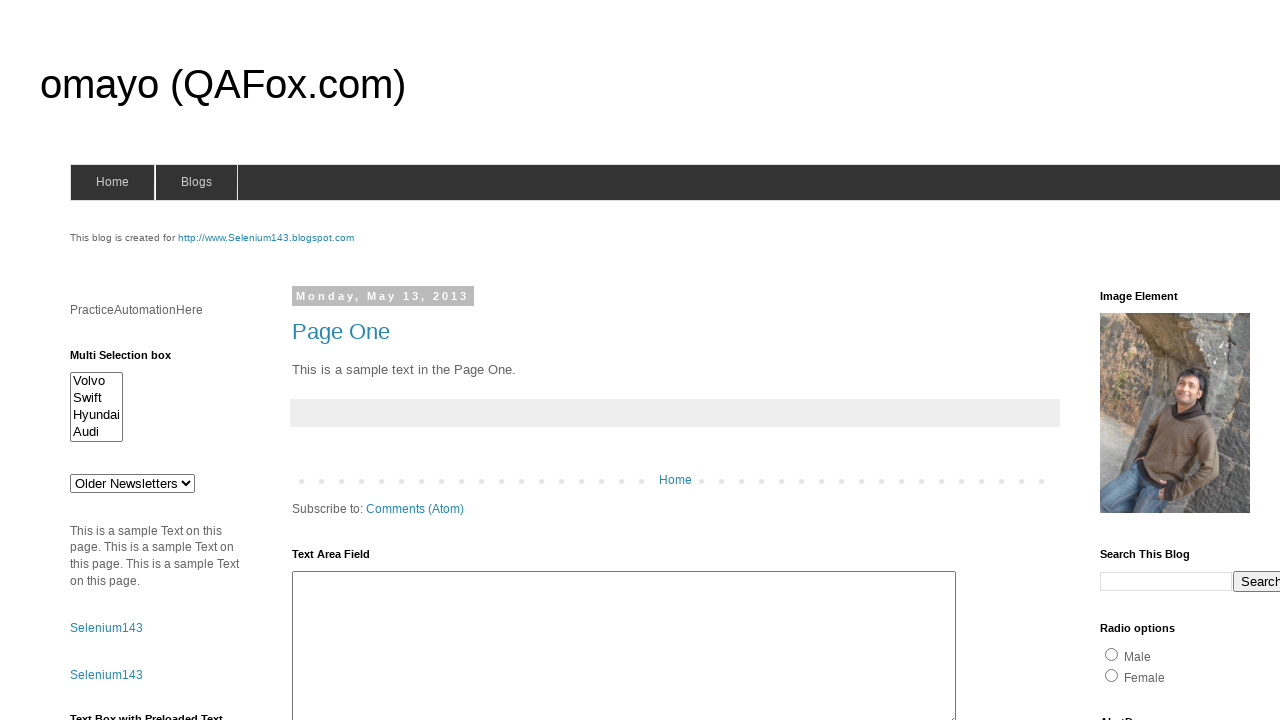

Waited for multi-select dropdown to be visible
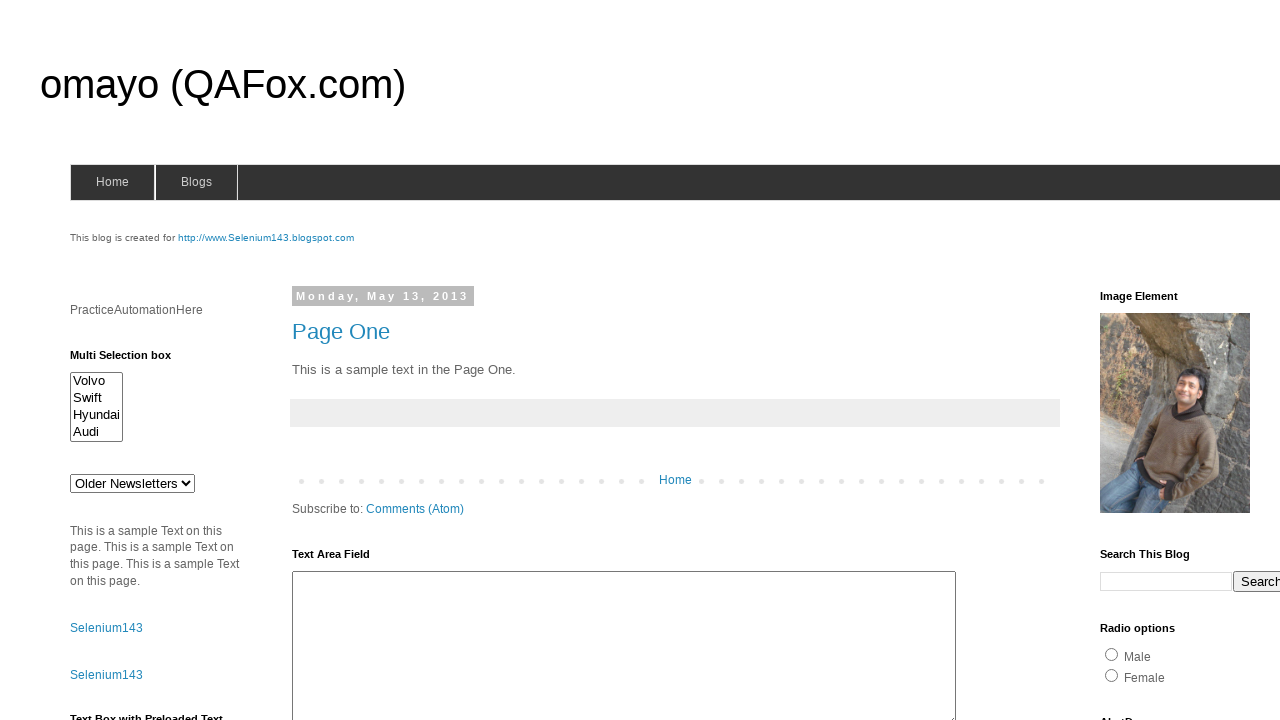

Selected dropdown option by index 1 (second option) on select#multiselect1
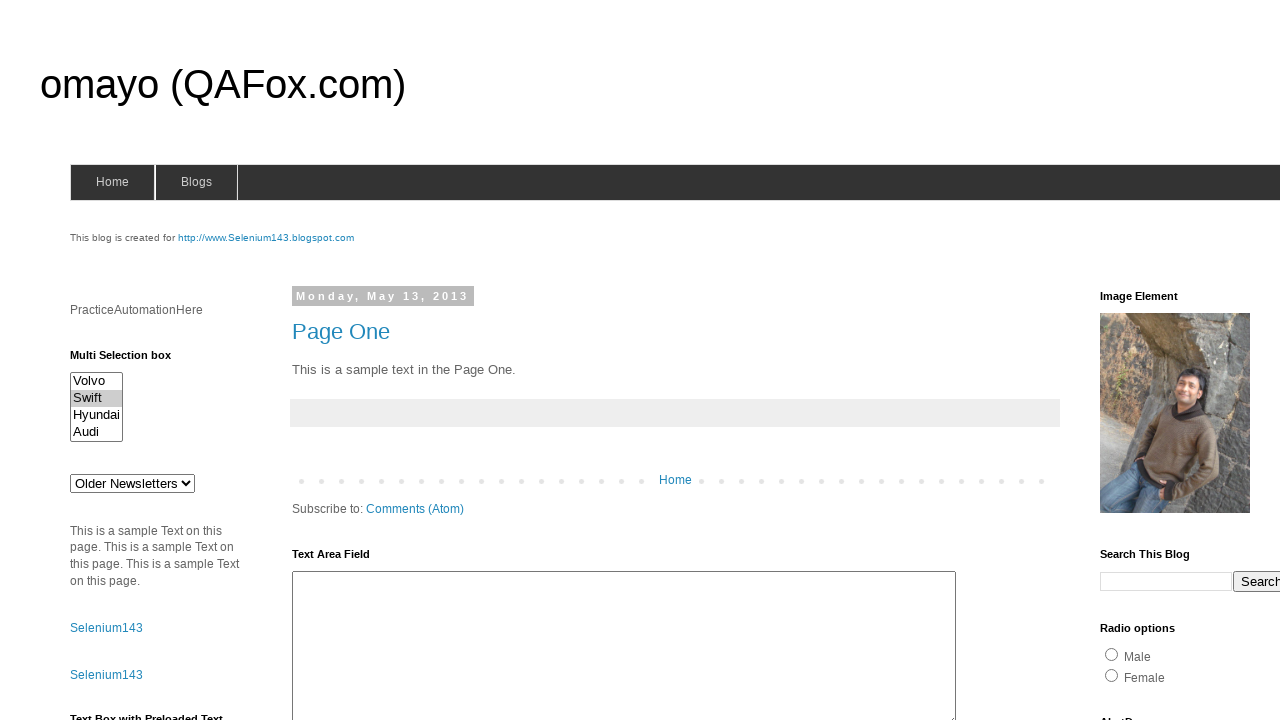

Selected dropdown option by value 'Hyundaix' on select#multiselect1
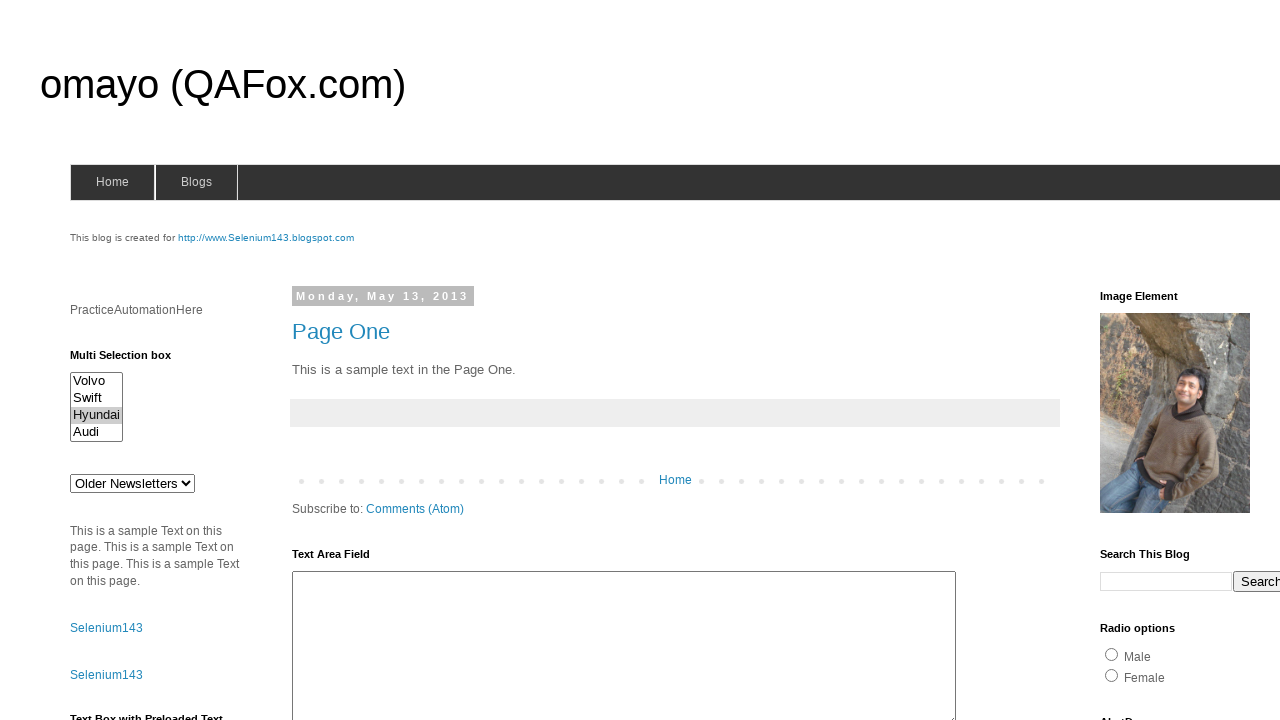

Selected dropdown option by visible text 'Audi' on select#multiselect1
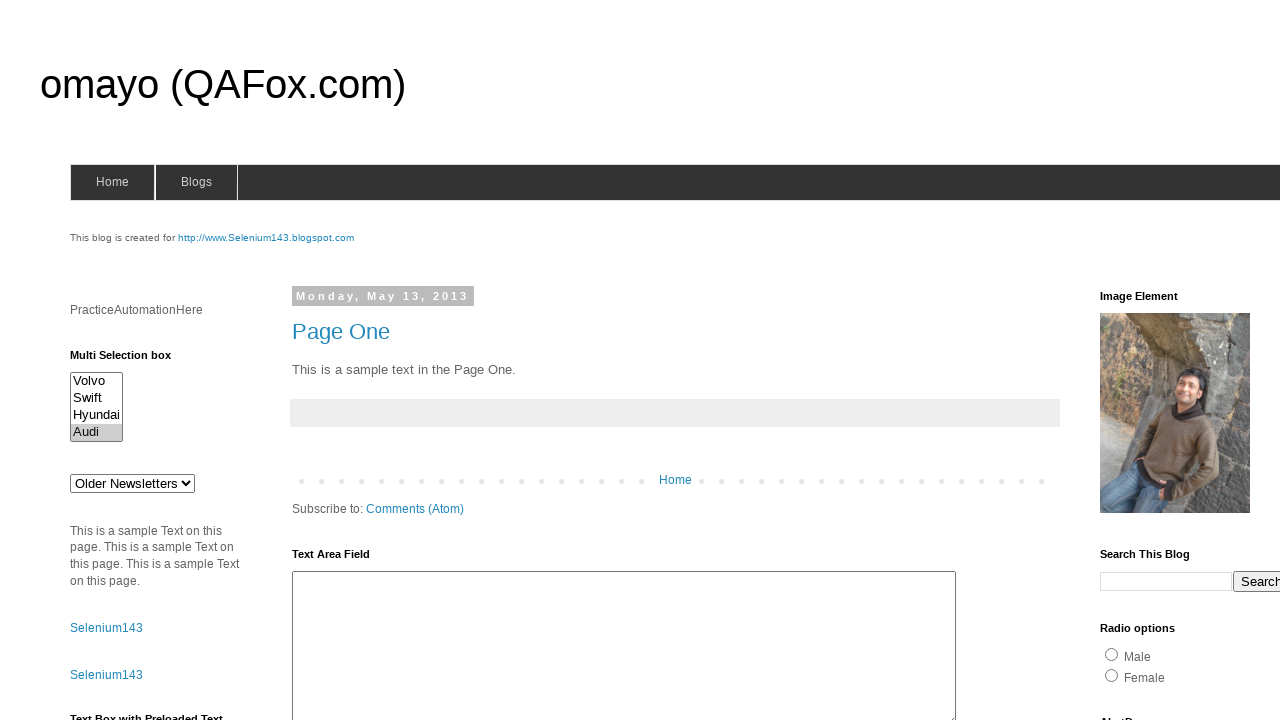

Deselected all options in multi-select dropdown on select#multiselect1
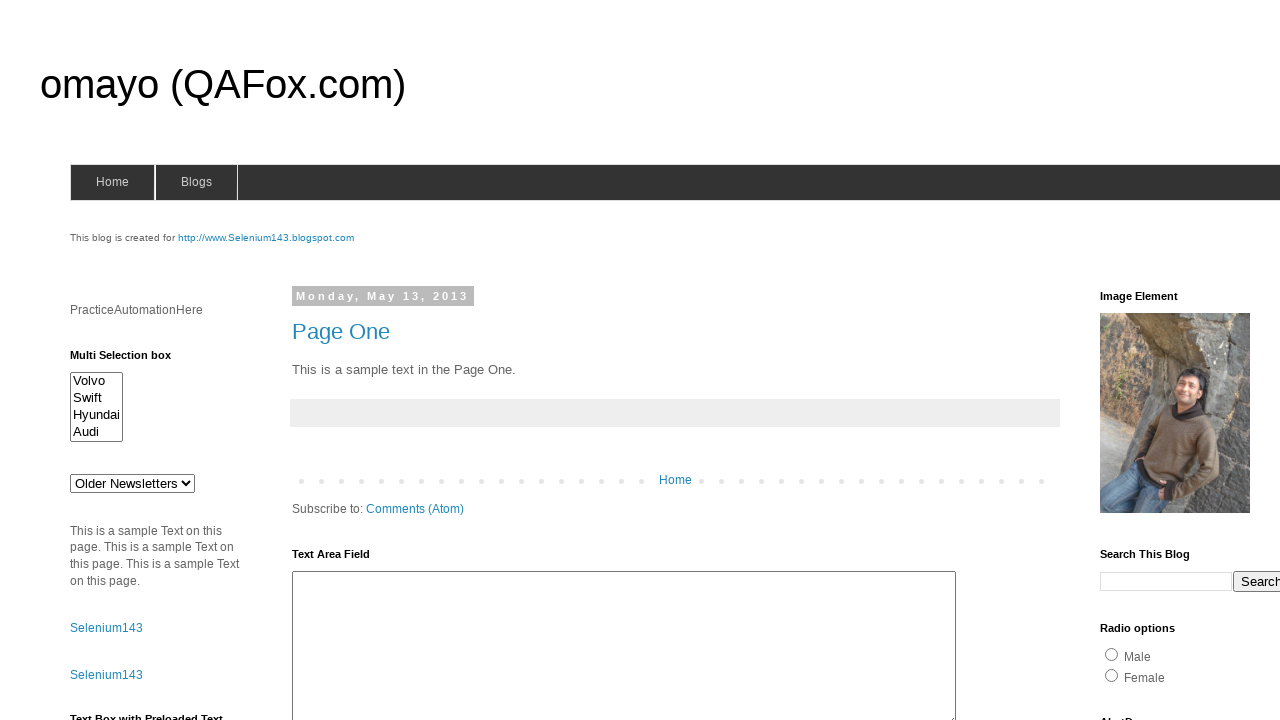

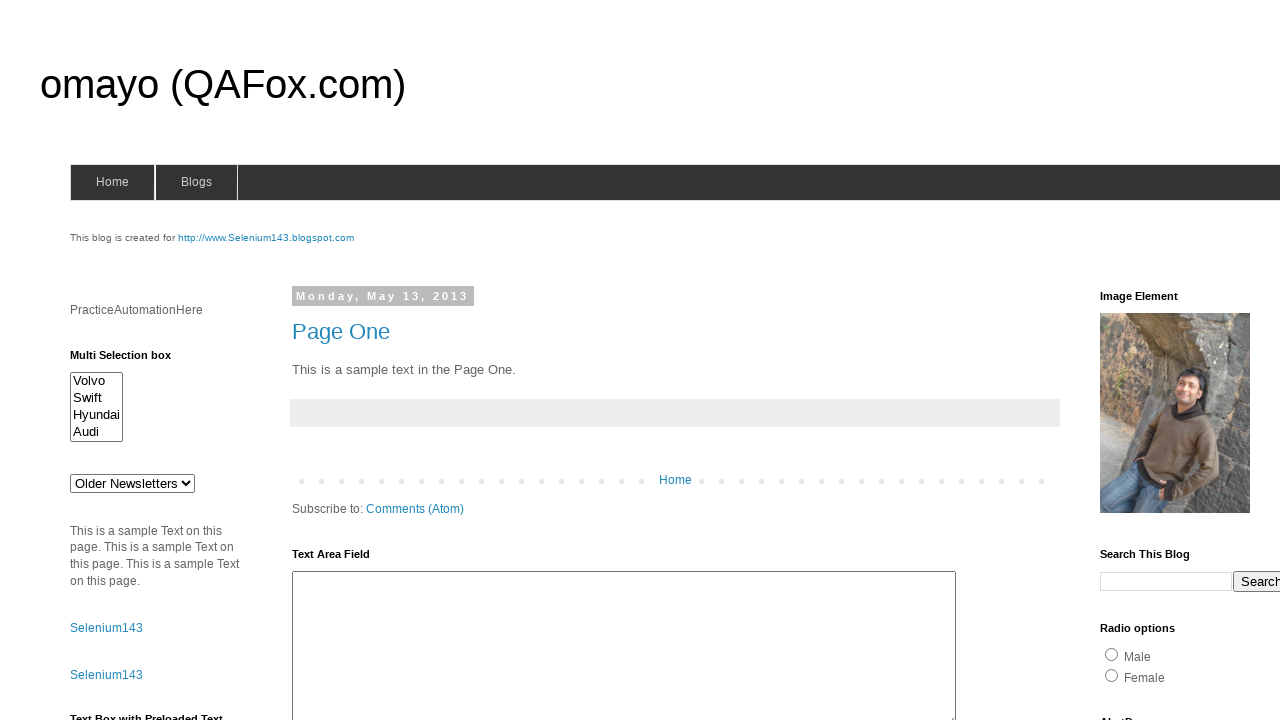